Tests navigation bar functionality by clicking the login button, navigating to forgot password link, and clicking through success buttons

Starting URL: https://bs-navbar.vercel.app/index.html

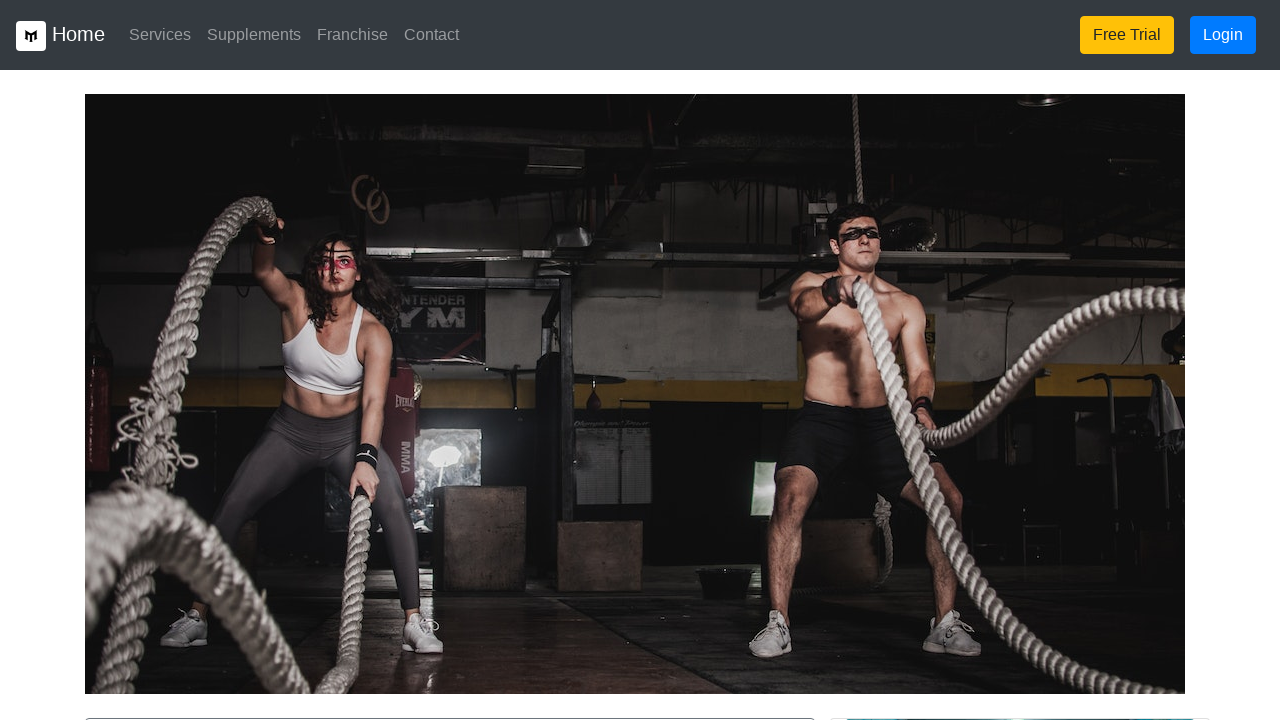

Clicked Login button in navigation bar at (1223, 35) on button:has-text('Login')
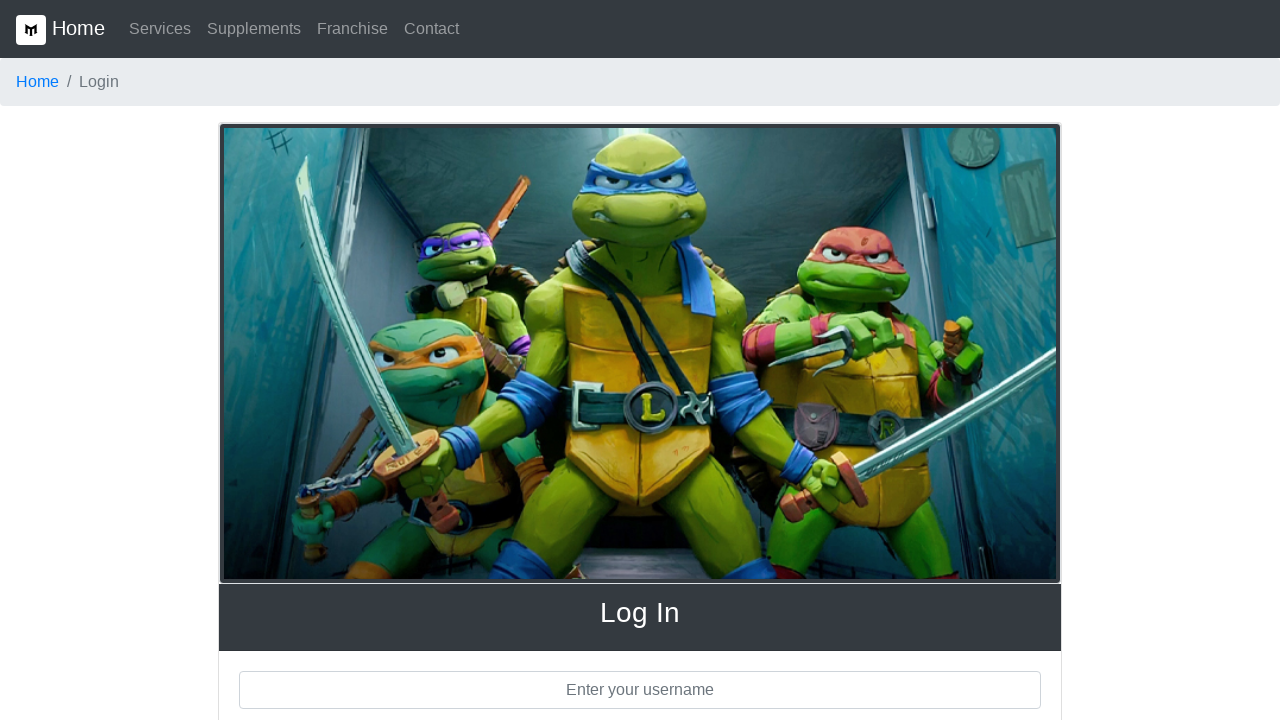

Scrolled down 100px to reveal forgot password link
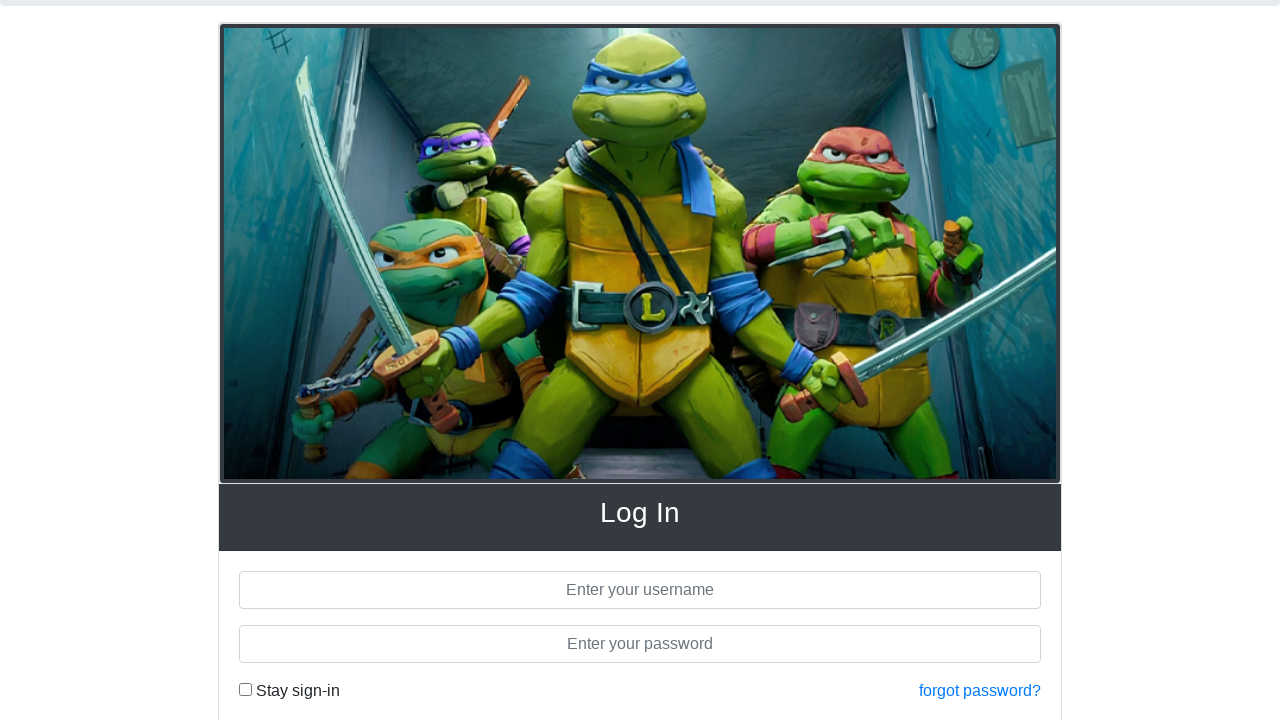

Clicked 'forgot password?' link at (980, 690) on a:has-text('forgot password?')
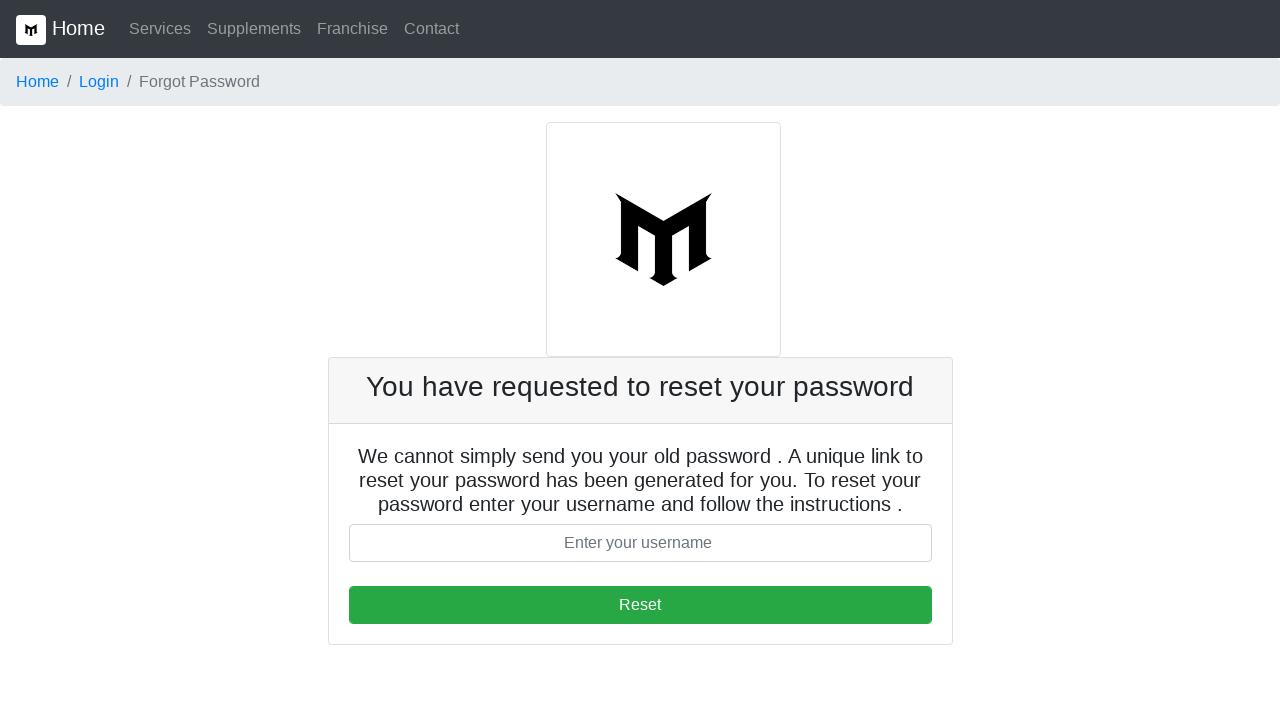

Password reset confirmation message appeared
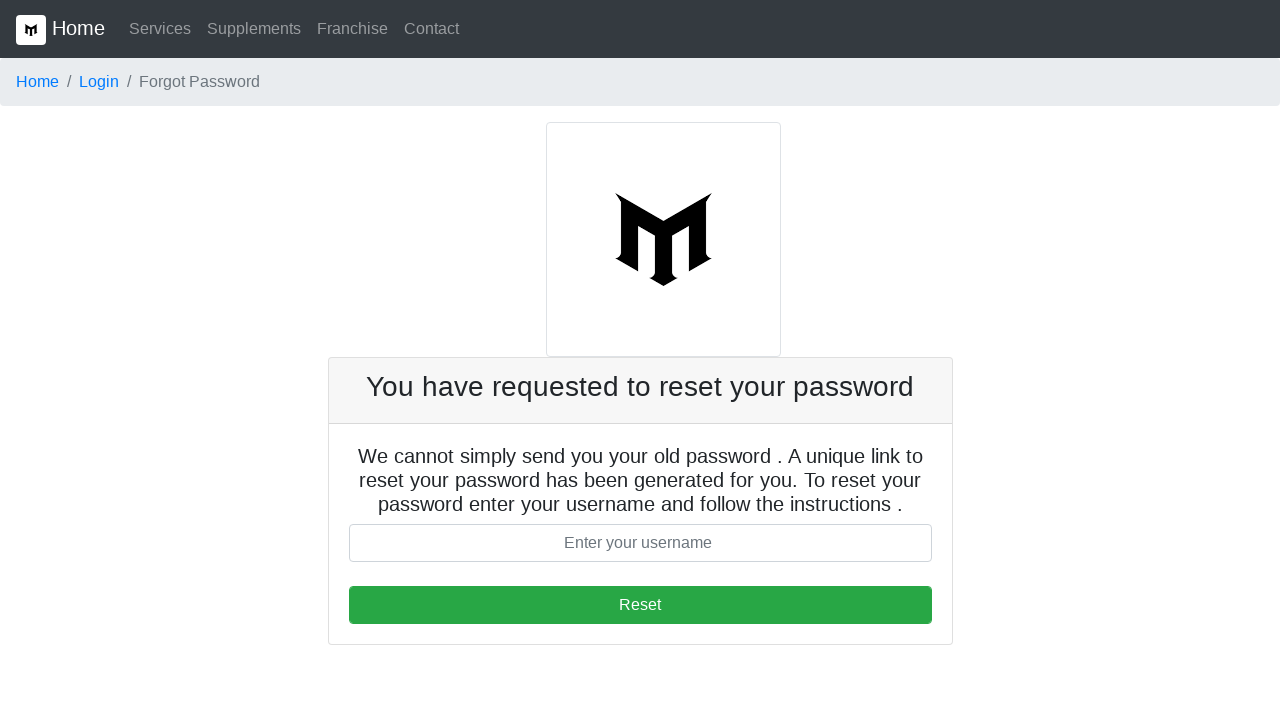

Clicked success button (1/3) at (640, 605) on .btn-success
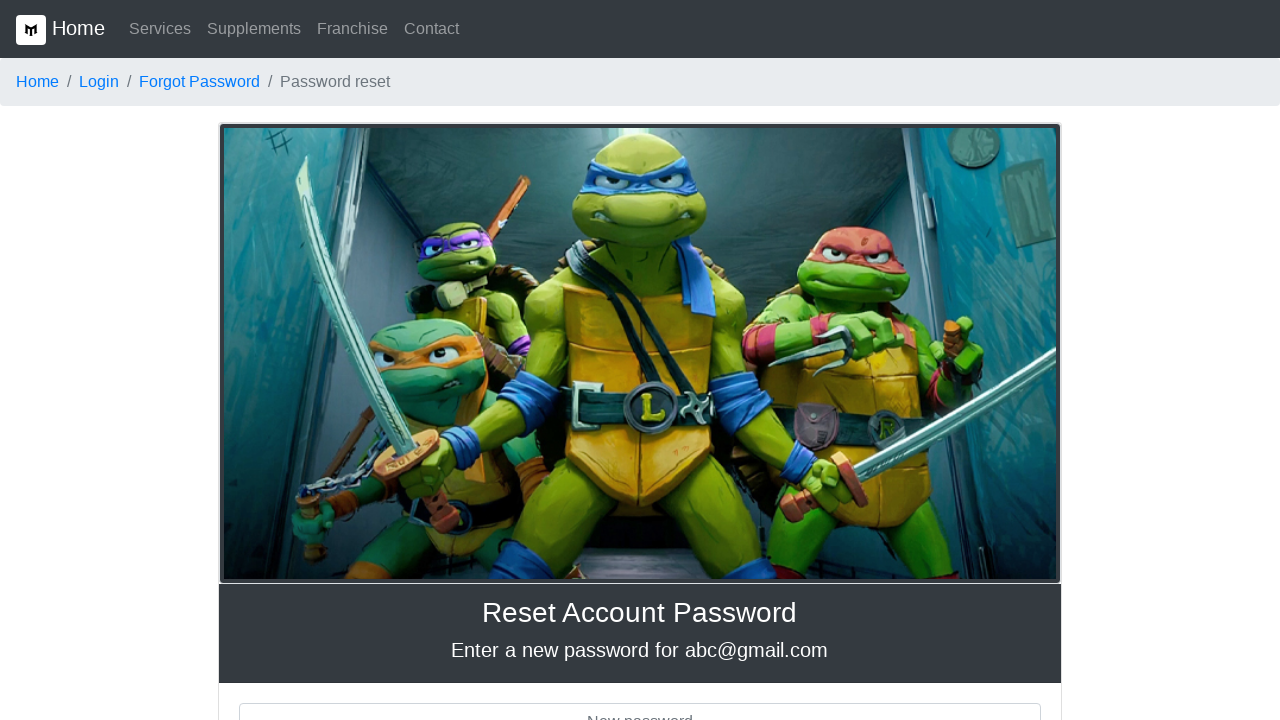

Clicked success button (2/3) at (640, 664) on .btn-success
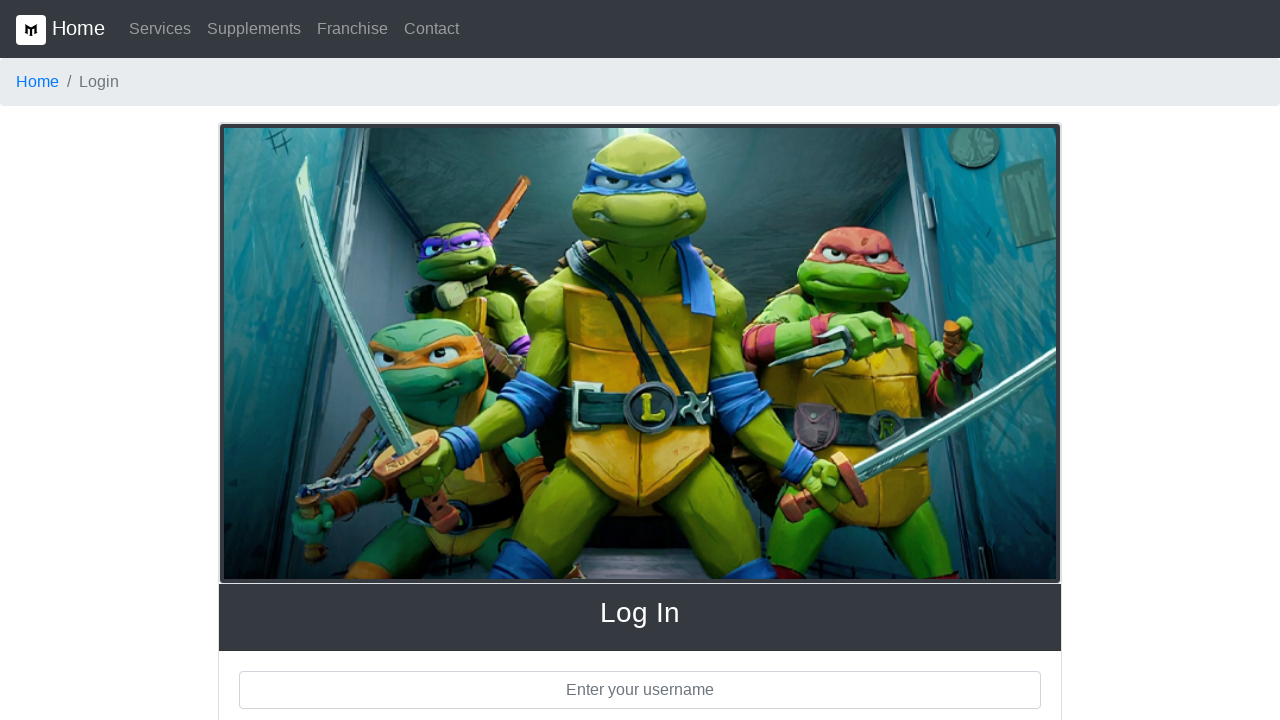

Clicked success button (3/3) at (640, 600) on .btn-success
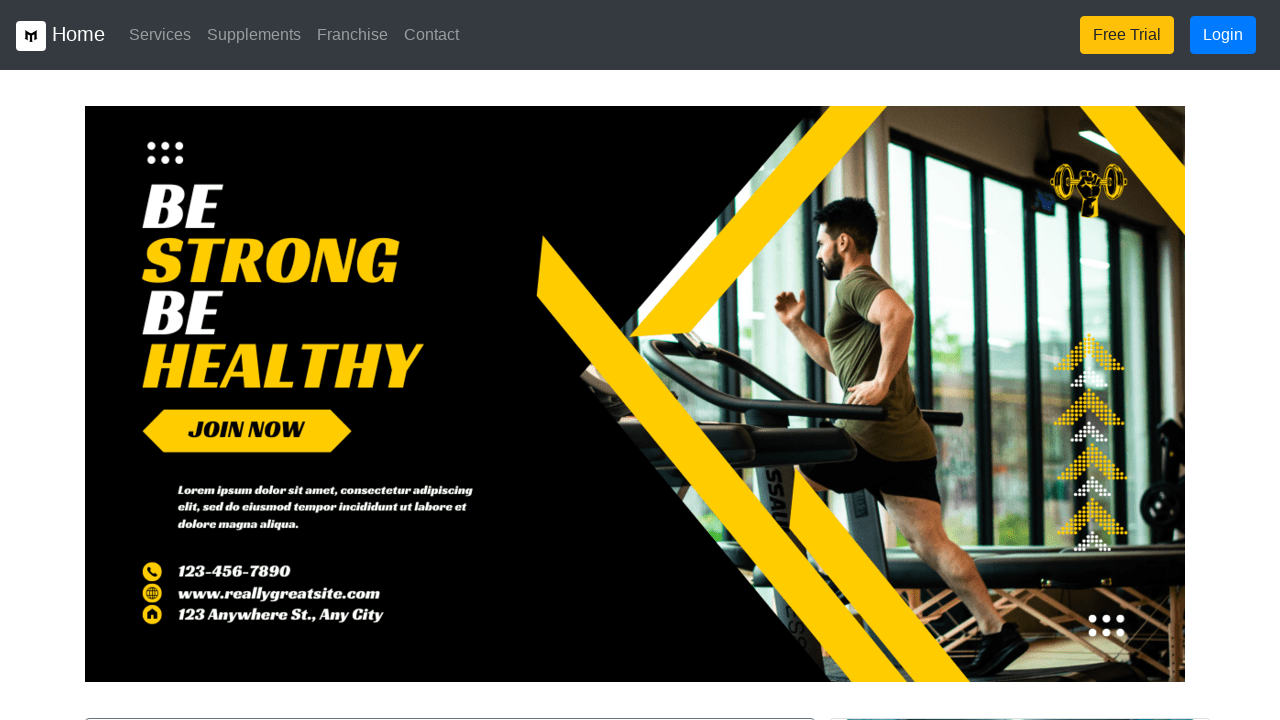

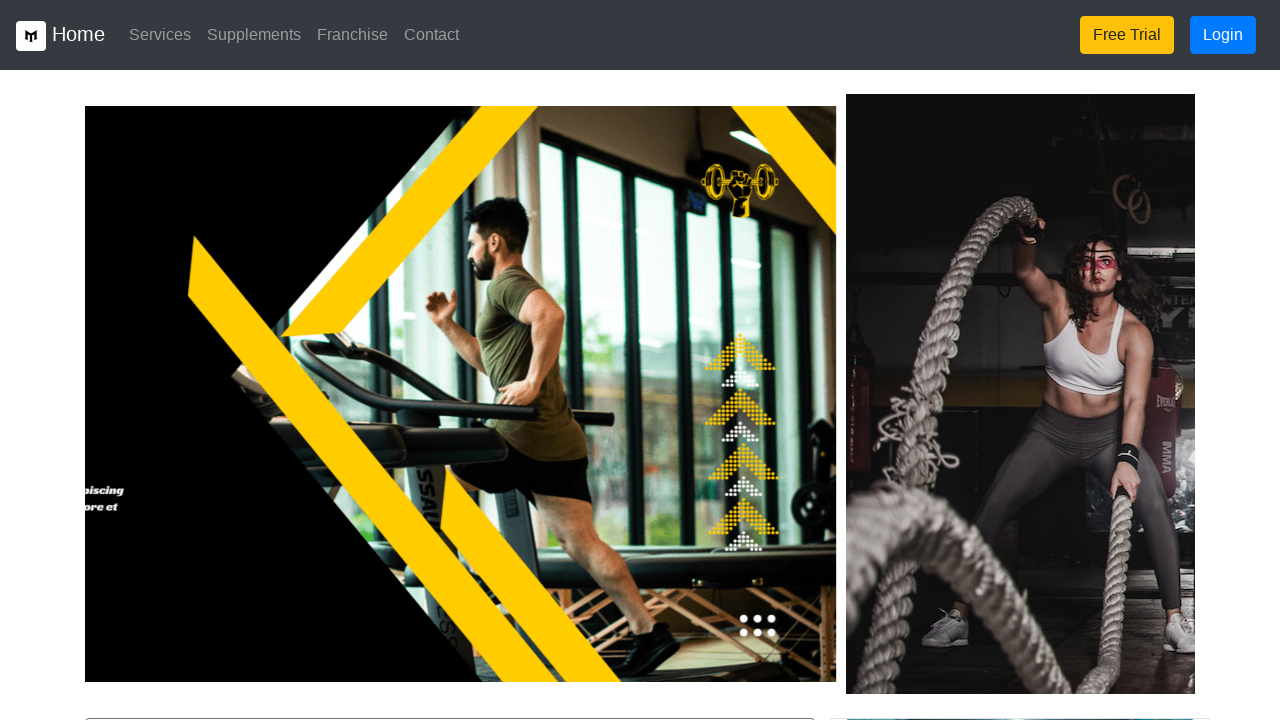